Tests a 123formbuilder contact form by clicking through various form fields and checkboxes, then submitting the form.

Starting URL: http://www.123formbuilder.com/sfnew2.php?s=1613473&option=3&forceframeon=1&styleid=25&instance=LVgUbwVszFu7w_CQGdLvaHSnqyxgBTxnrt-PbOs9GmA.eyJpbnN0YW5jZUlkIjoiMTQwOGM3NTctZTllMy0zZGZhLTMxMGEtZWI0OTQzZTA0ZDA4IiwiYXBwRGVmSWQiOiIxMmFhY2Y2OS1mM2ZiLTUzMzQtMjg0Ny1lMDBhOGYxM2MxMmYiLCJzaWduRGF0ZSI6IjIwMTgtMDMtMTdUMjM6NTc6MTQuMDcwWiIsInVpZCI6bnVsbCwiaXBBbmRQb3J0IjoiNzMuMjA5LjE3Ni4zMS8zNzAxMSIsInZlbmRvclByb2R1Y3RJZCI6IkdvbGRXaXgiLCJkZW1vTW9kZSI6ZmFsc2UsImFpZCI6IjhhZDIxYjY5LTdhYzgtNDlkZC1iMjBjLTMwZDQ2ZGIwNWRkZCIsInNpdGVPd25lcklkIjoiMTgxMTI3ODctNWJkNS00MDBiLTlhOGQtMjBkMDNmNDAyNTRiIn0&compId=if7qy771&viewMode=site&deviceType=desktop&locale=en&PHPSESSID=5hou4mtdeq94n3oo0s069g3og0&refEn=aHR0cDovL3d3dy5pdGV4cHMubmV0L2NvbnRhY3QtdXM=&_referrerEn_=

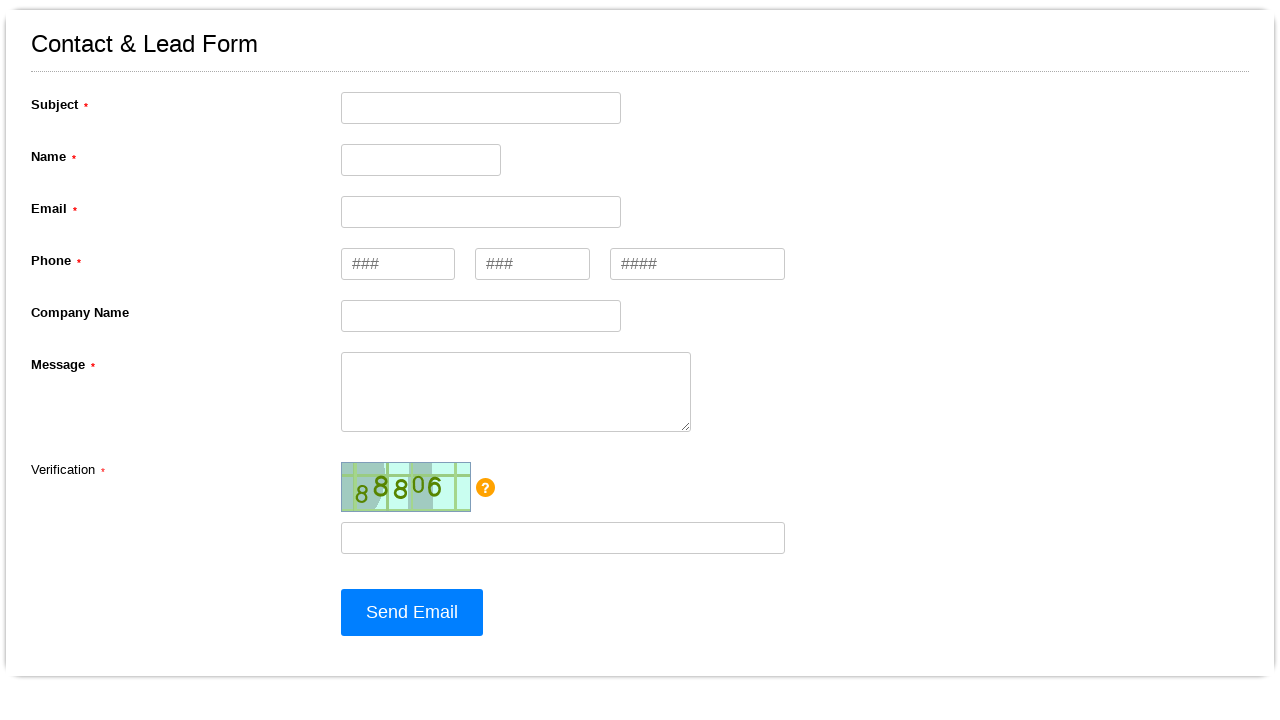

Clicked on first form field at (481, 108) on #id123-control14665476
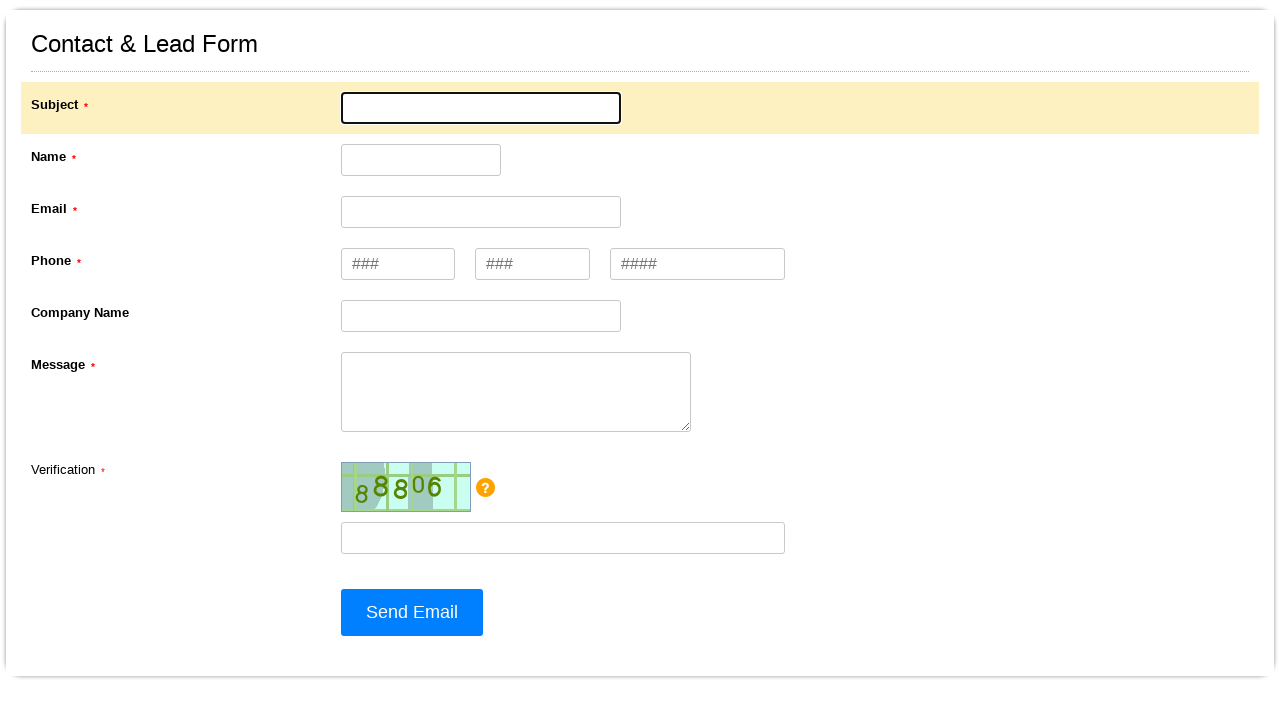

Clicked on second form field at (421, 160) on #id123-control15822436
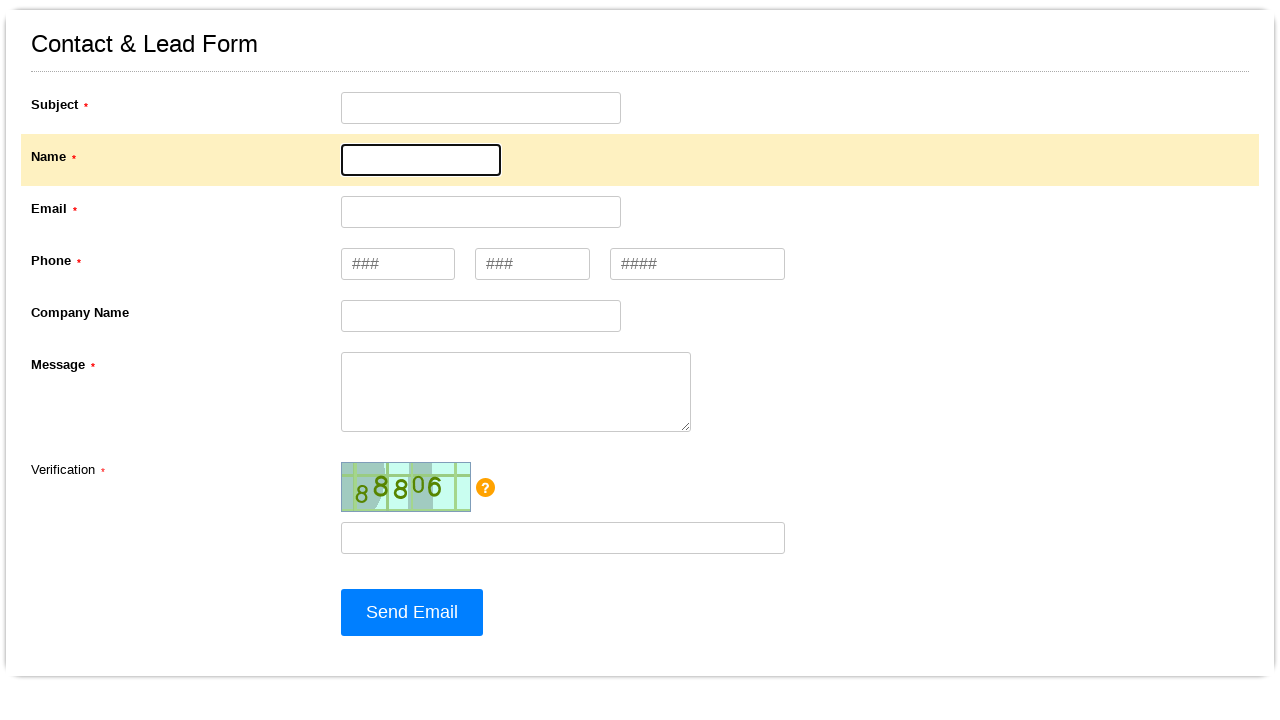

Clicked on third form field at (481, 212) on #id123-control14665380
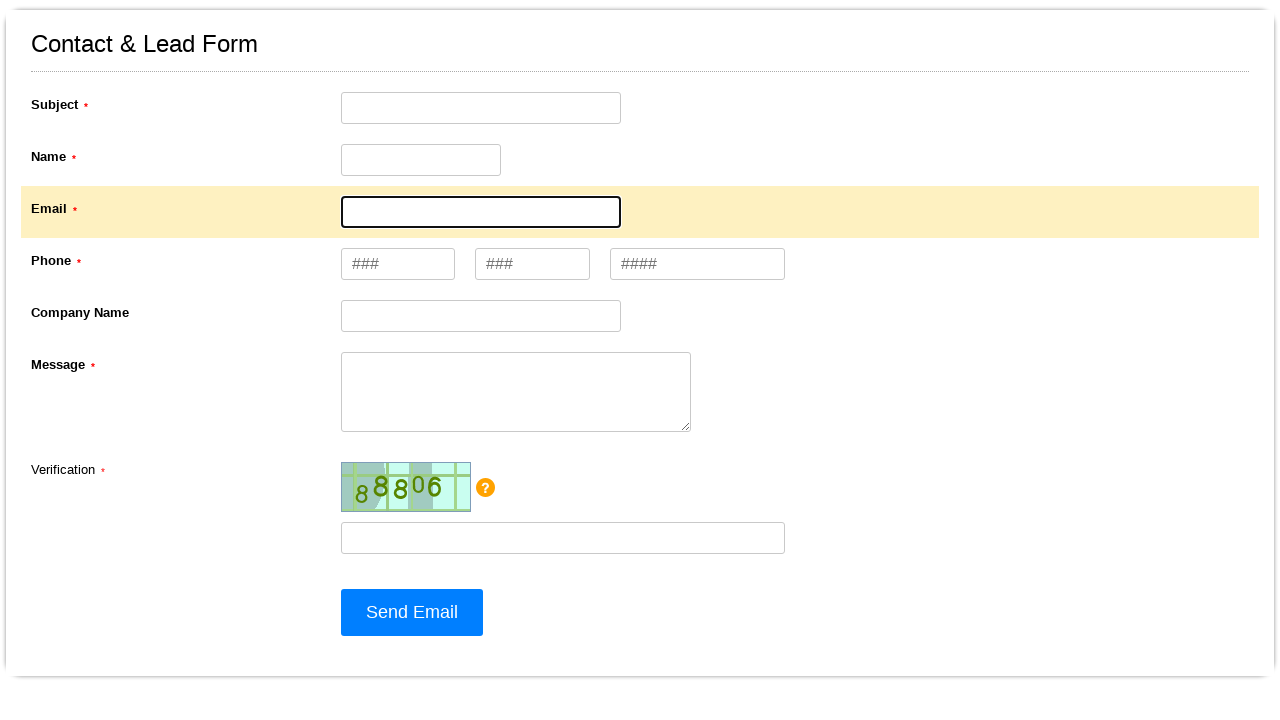

Clicked on checkbox/radio option 1 at (398, 264) on #id123-control14665383-1
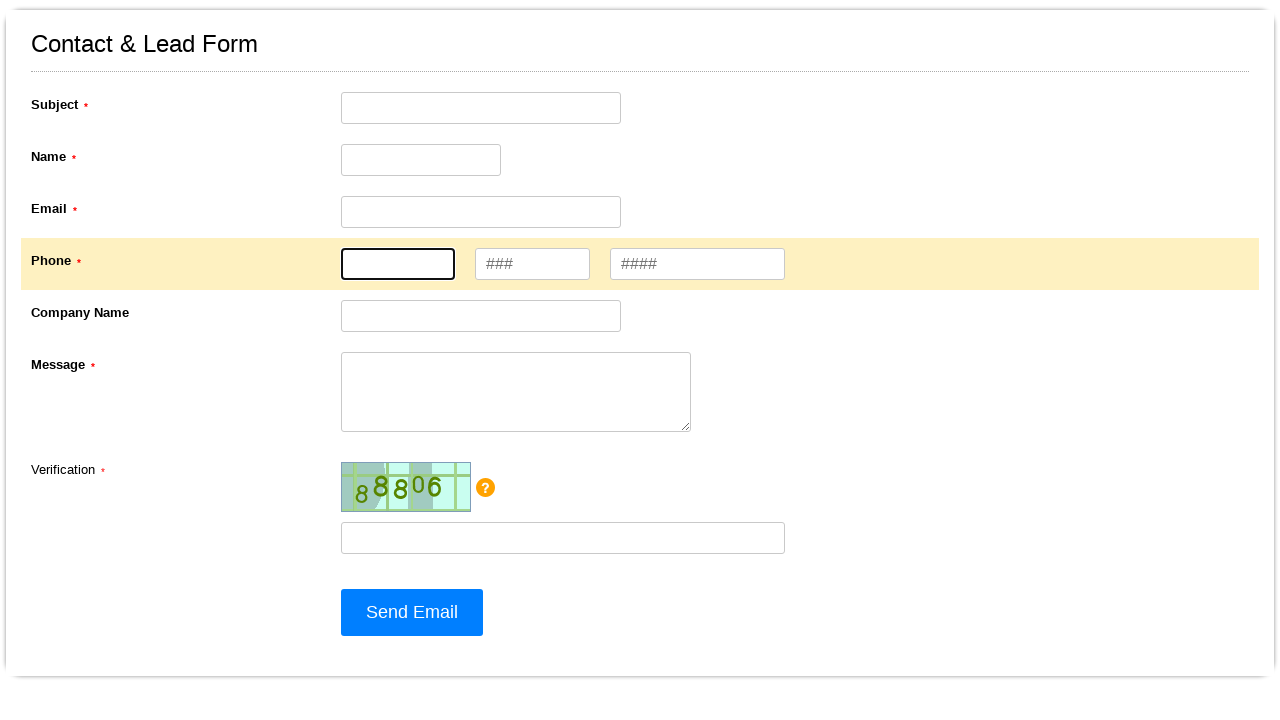

Clicked on checkbox/radio option 2 at (533, 264) on #id123-control14665383-2
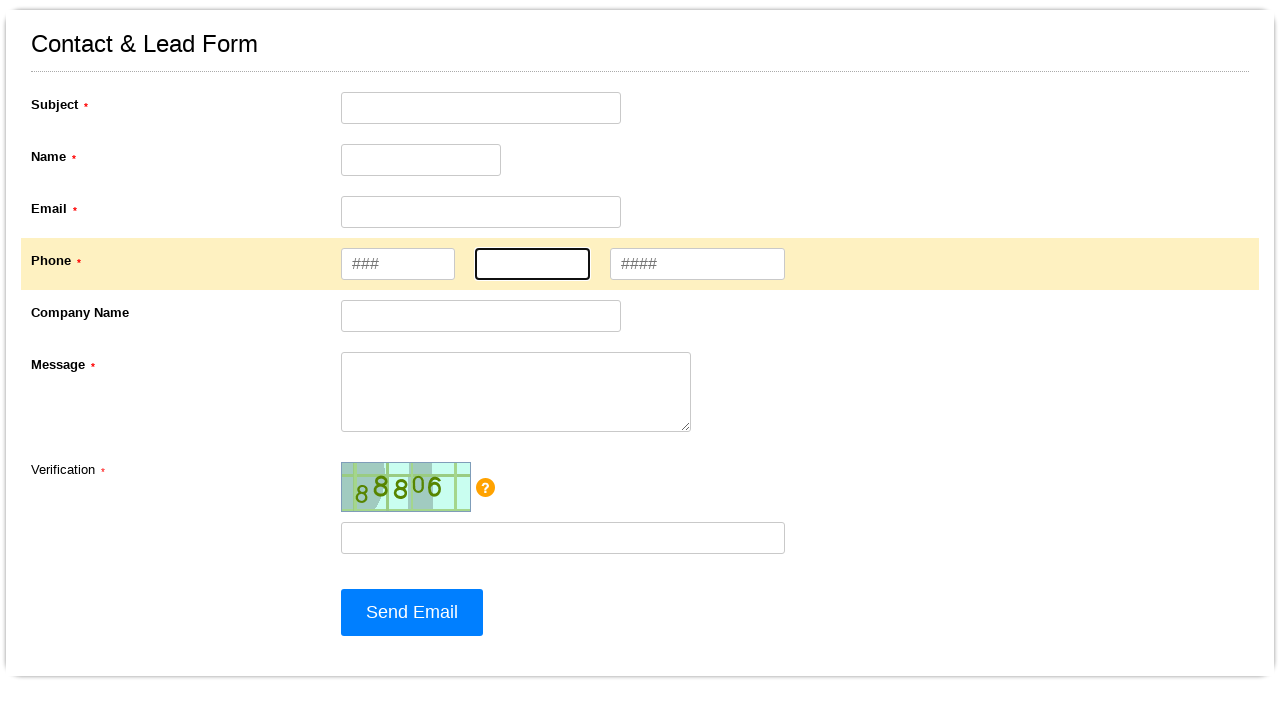

Clicked on checkbox/radio option 3 at (698, 264) on #id123-control14665383-3
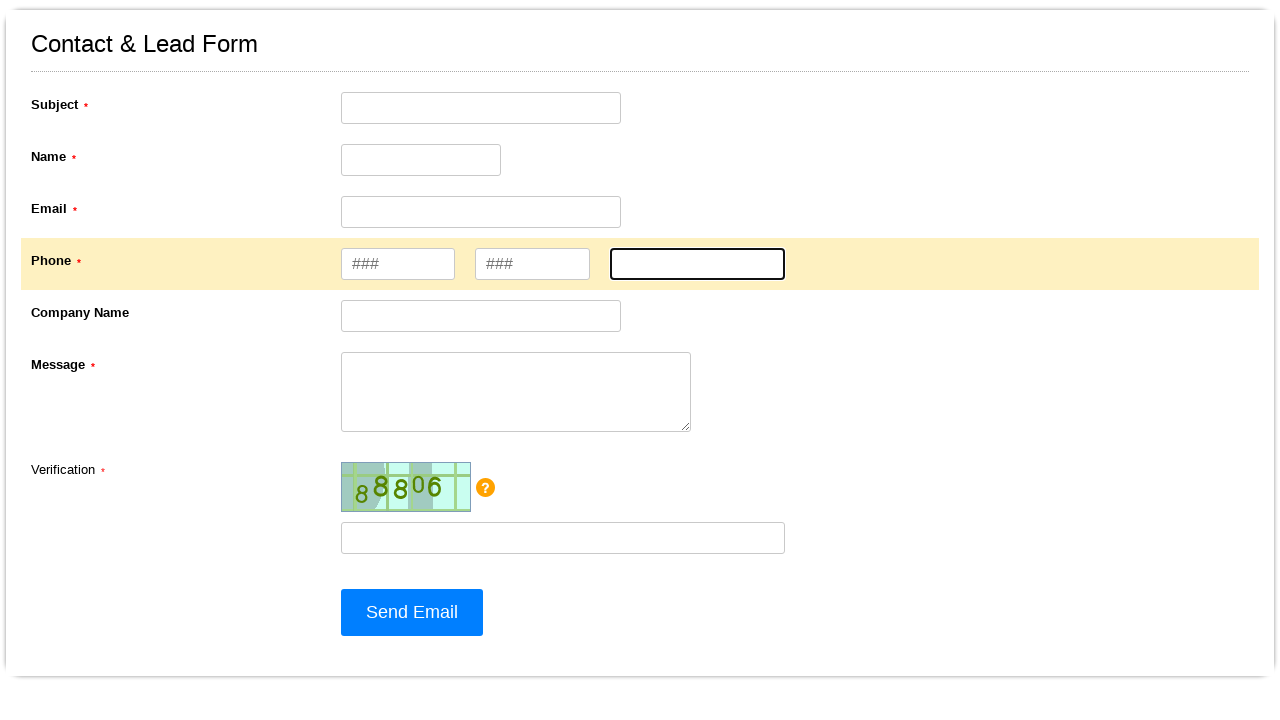

Clicked on another form field at (481, 316) on #id123-control14665379
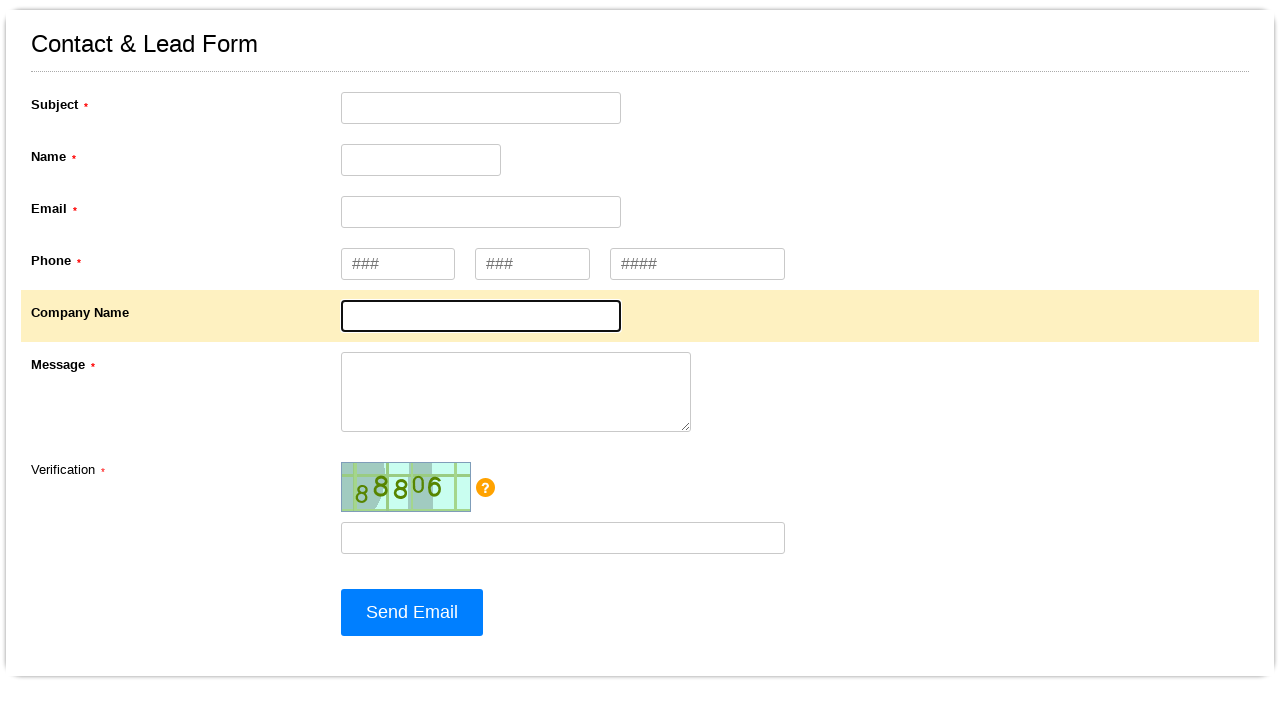

Clicked on another form field at (516, 392) on #id123-control14665381
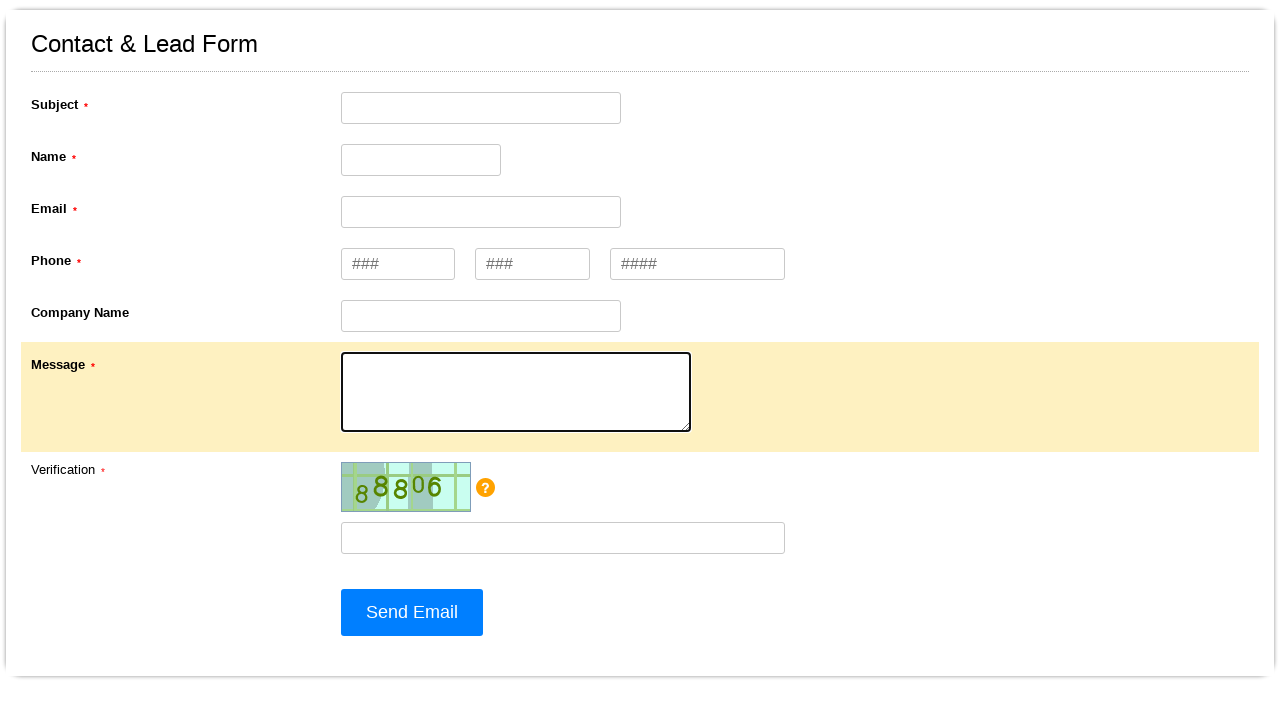

Clicked submit button to submit the form at (412, 612) on #id123-button-send
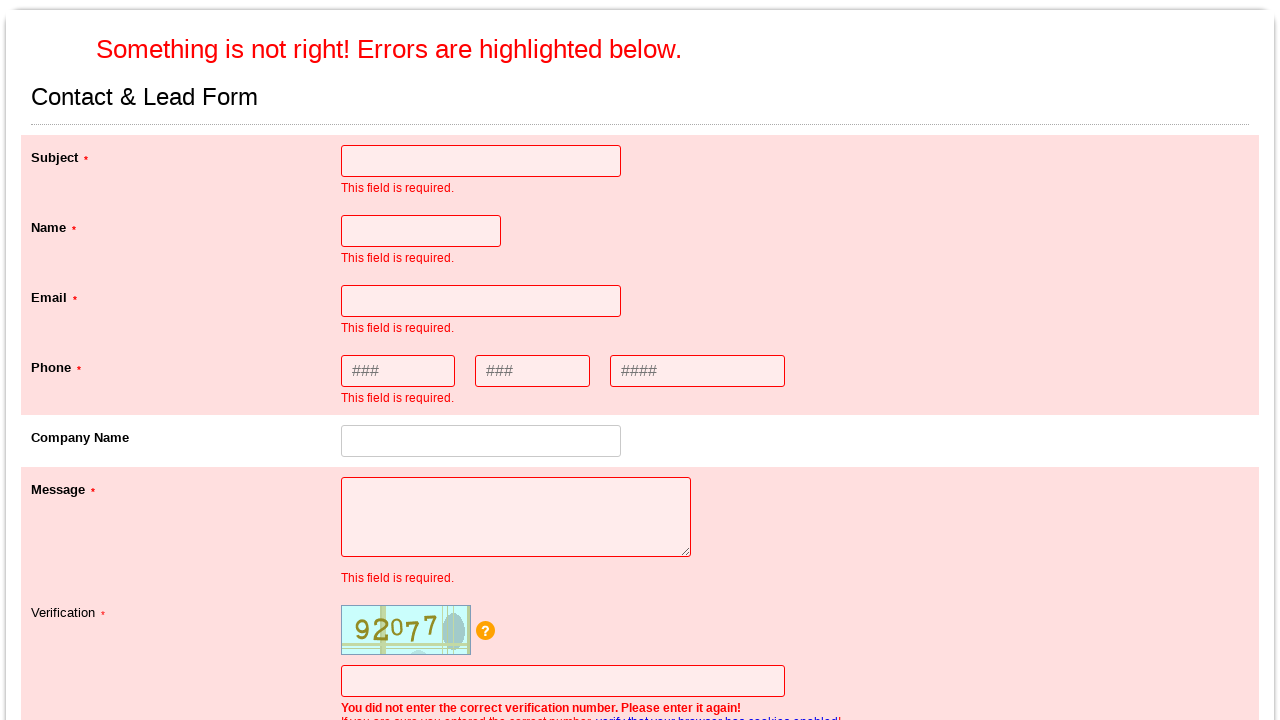

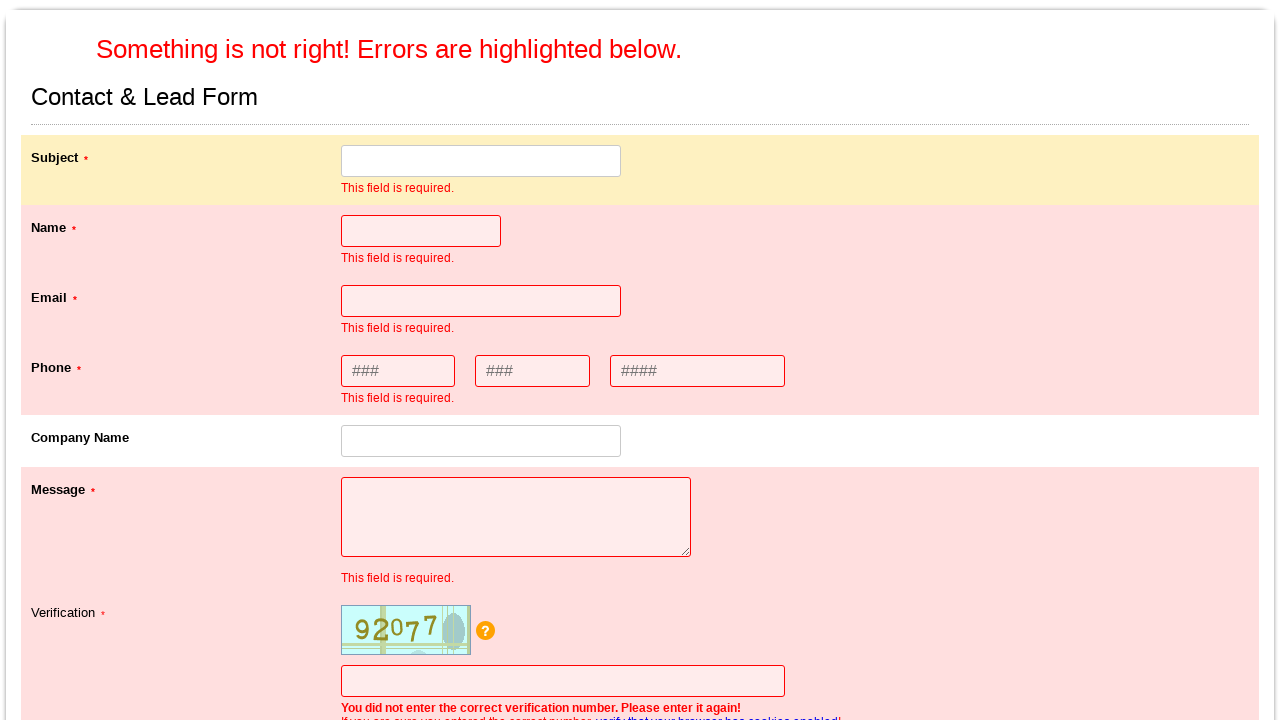